Navigates to a Selenium practice page about checkboxes and radio buttons, then scrolls to the bottom of the page using JavaScript execution.

Starting URL: https://selenium08.blogspot.com/2019/07/check-box-and-radio-buttons.html

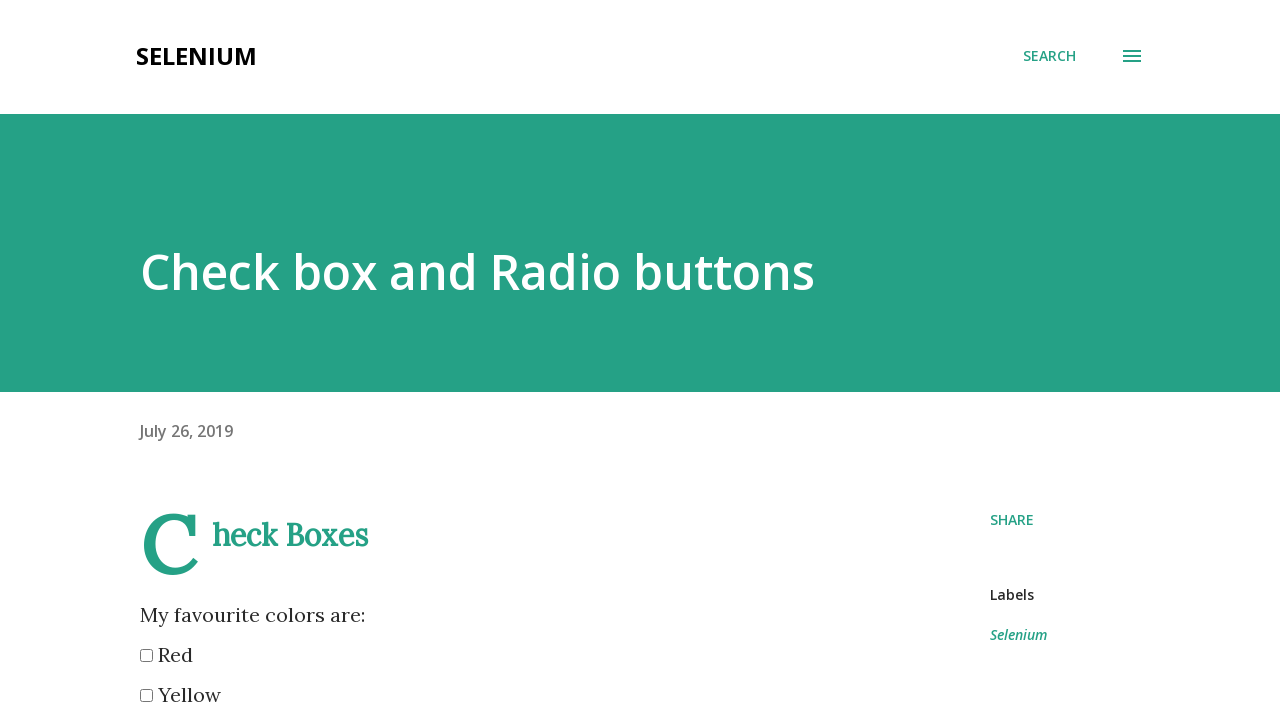

Navigated to Selenium practice page about checkboxes and radio buttons
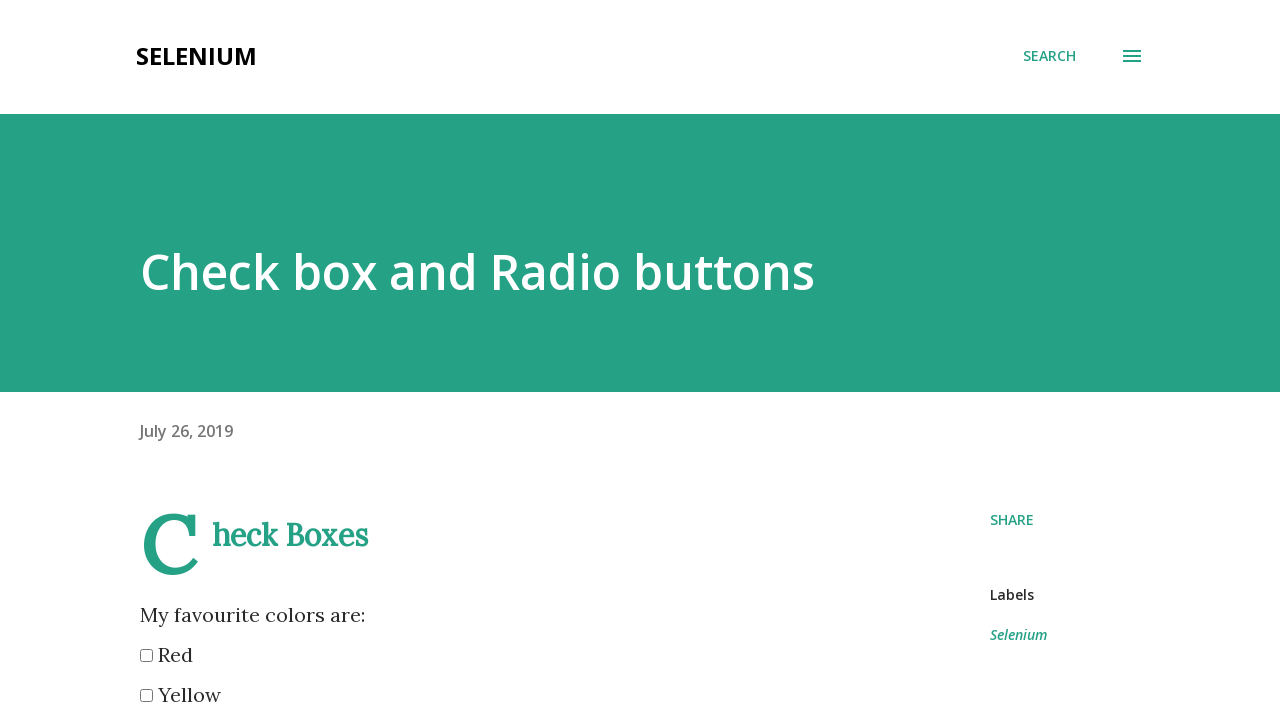

Scrolled to the bottom of the page using JavaScript
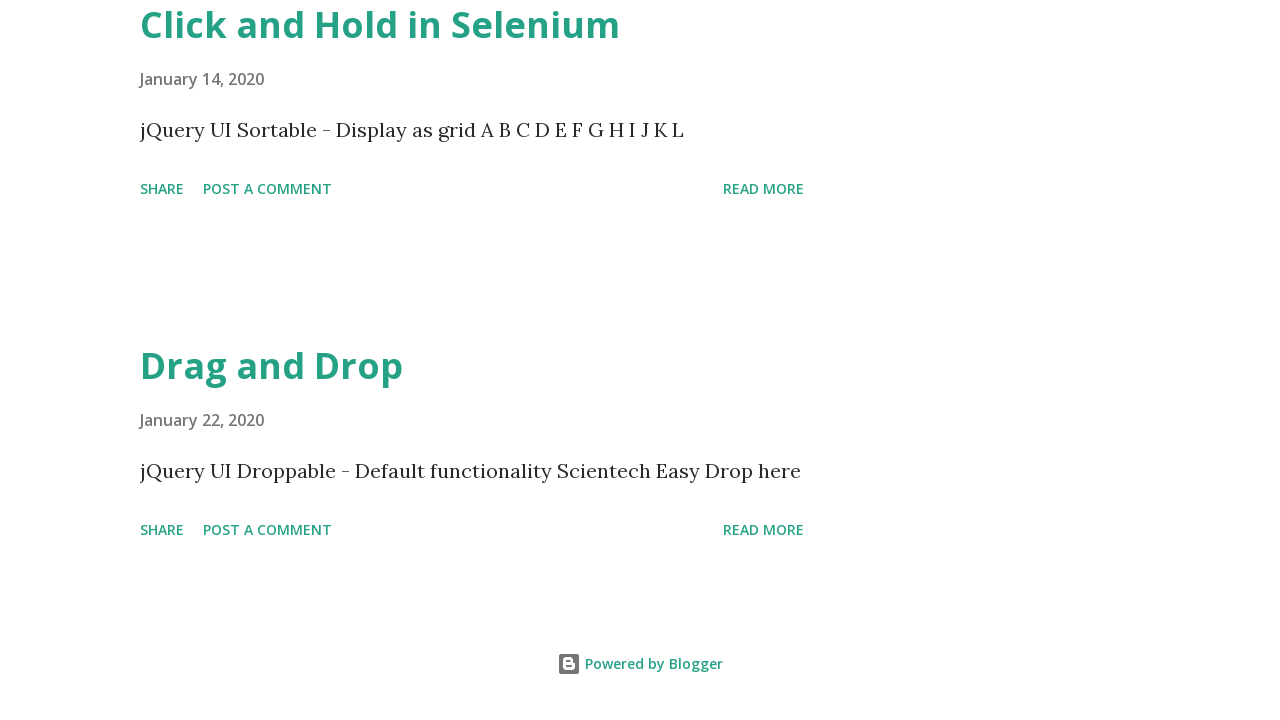

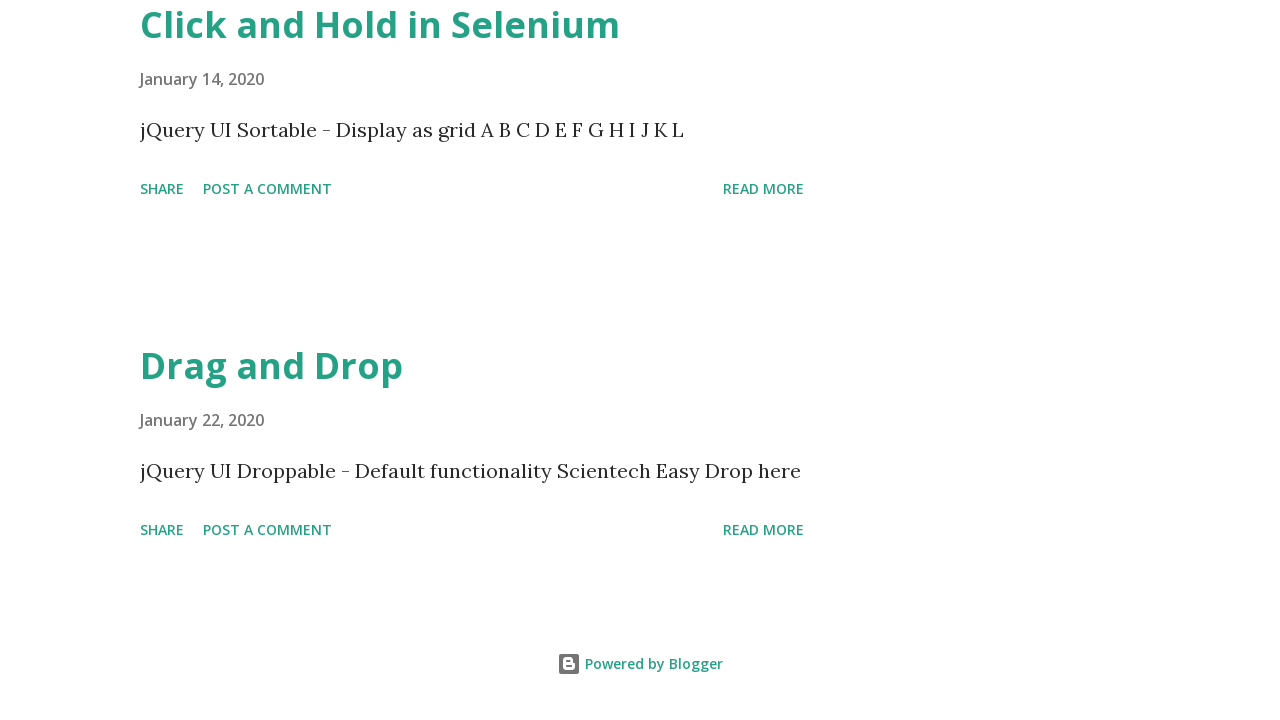